Tests a practice form by filling in first name, last name, selecting a gender option, and entering a mobile number on the DemoQA automation practice form.

Starting URL: https://demoqa.com/automation-practice-form

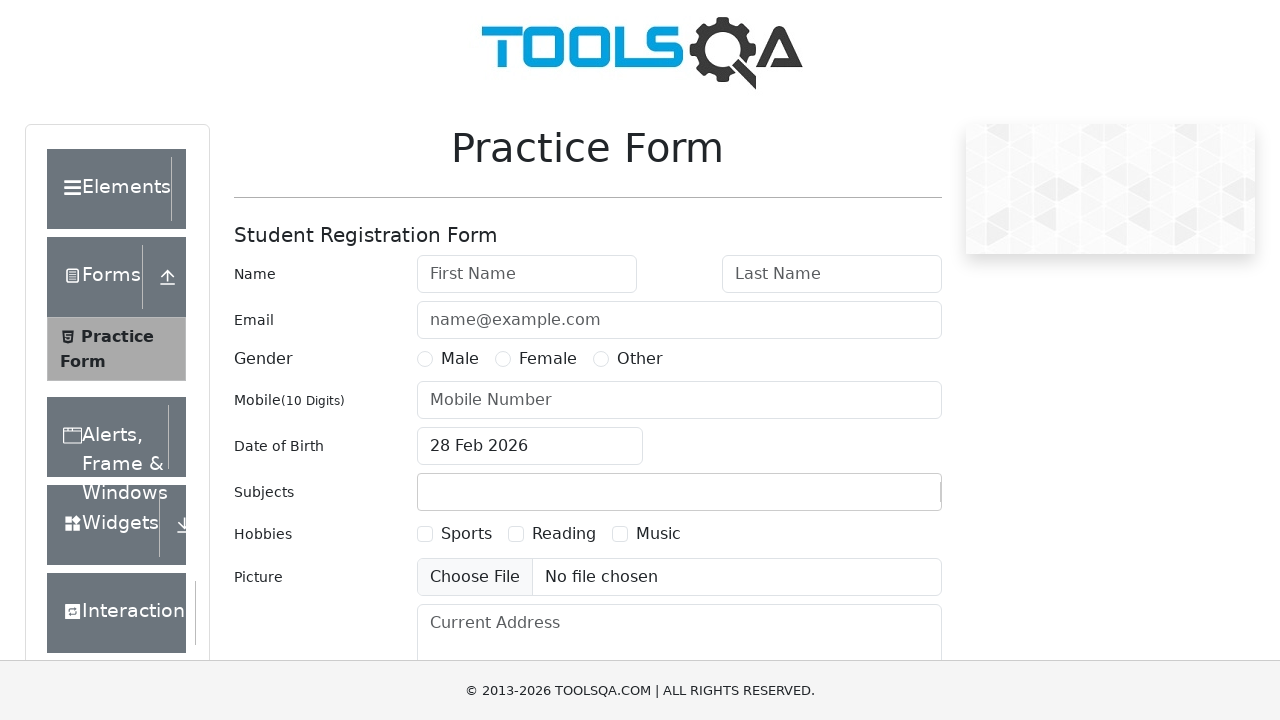

Filled first name field with 'Michael' on #firstName
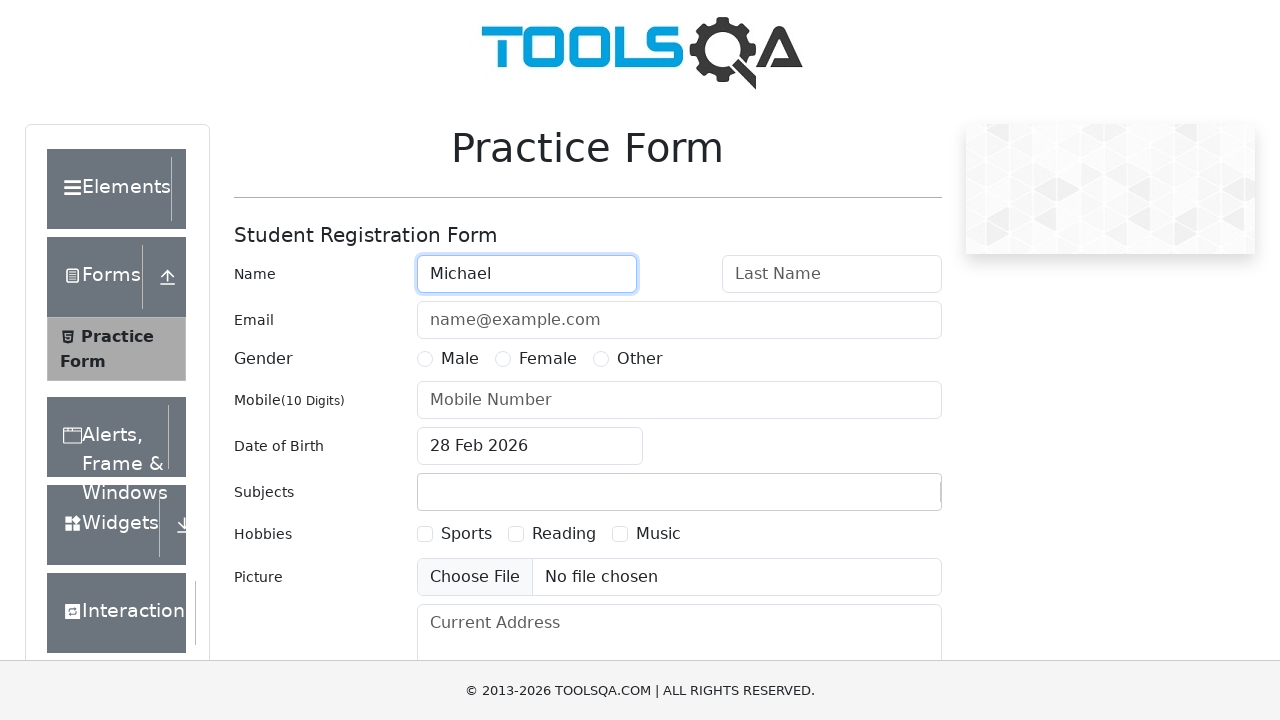

Filled last name field with 'Johnson' on #lastName
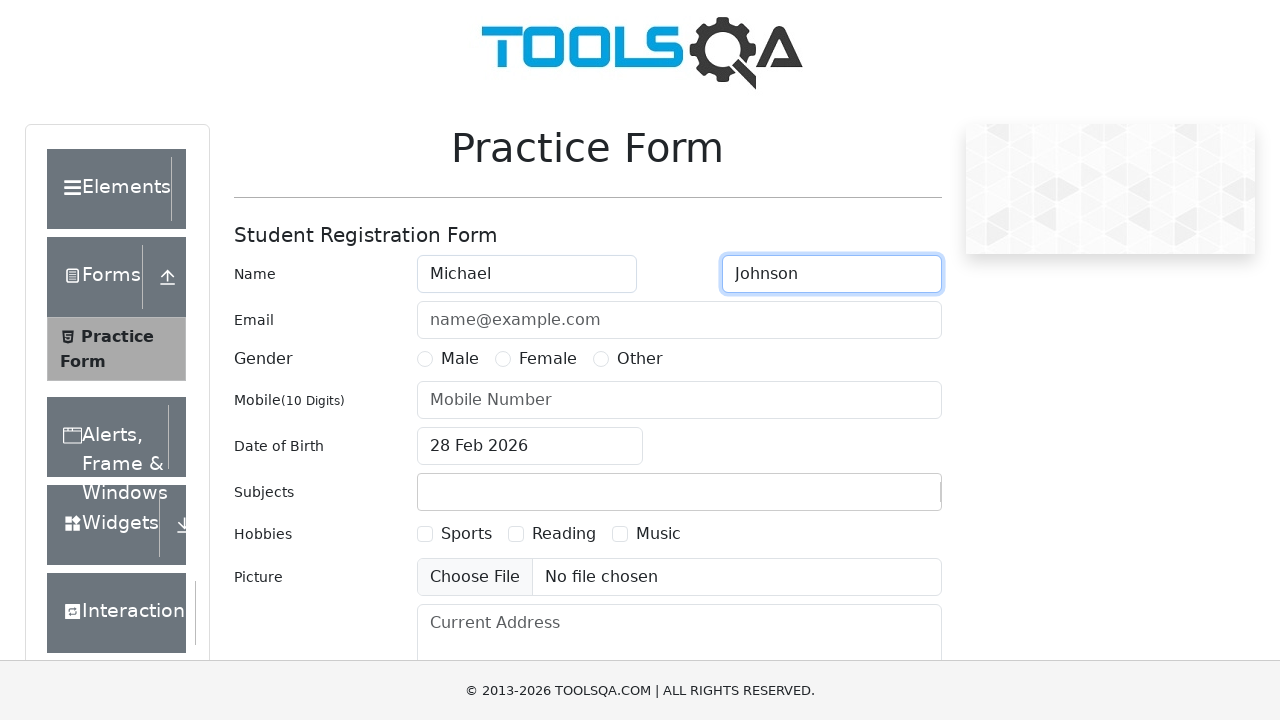

Selected Male gender option at (460, 359) on label[for='gender-radio-1']
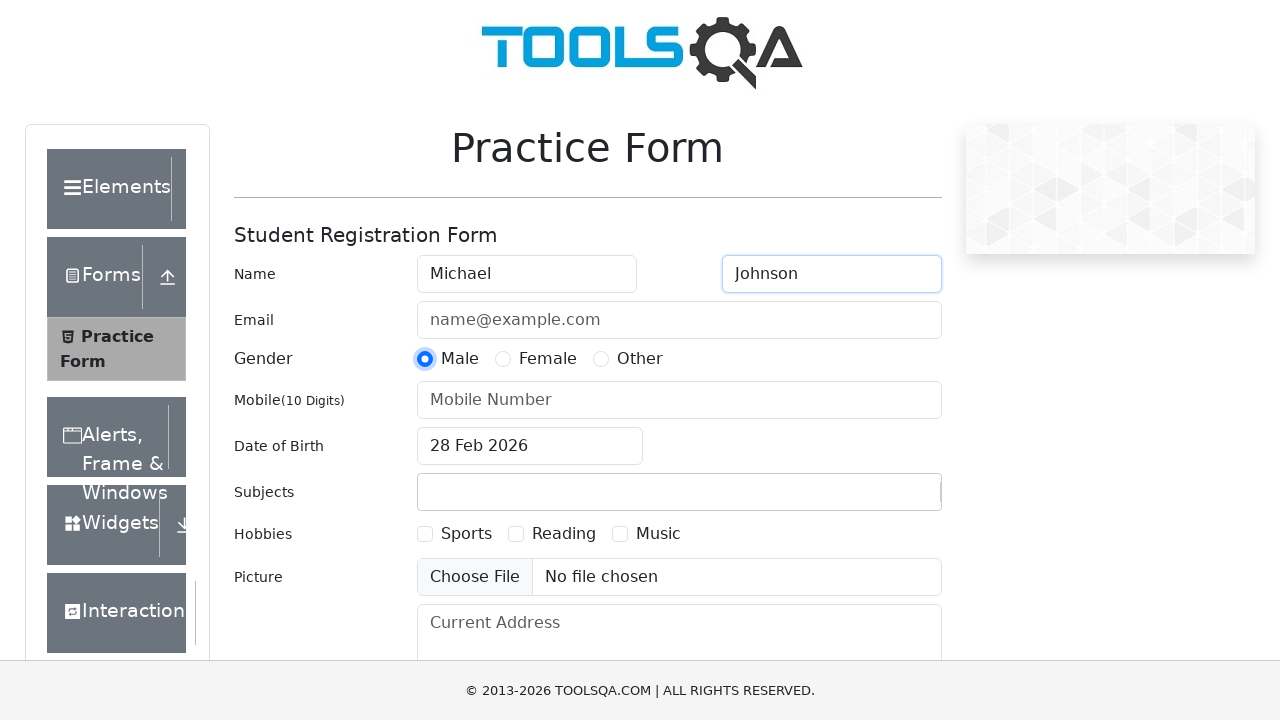

Filled mobile number field with '5551234567' on #userNumber
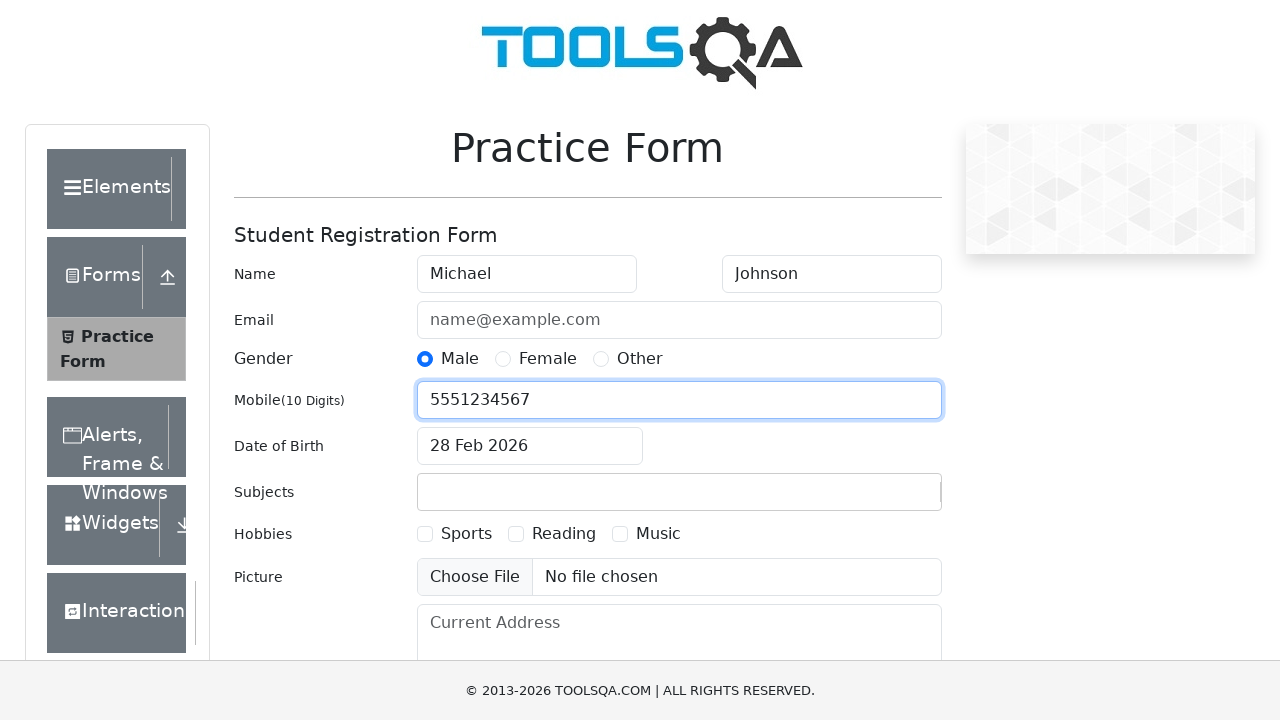

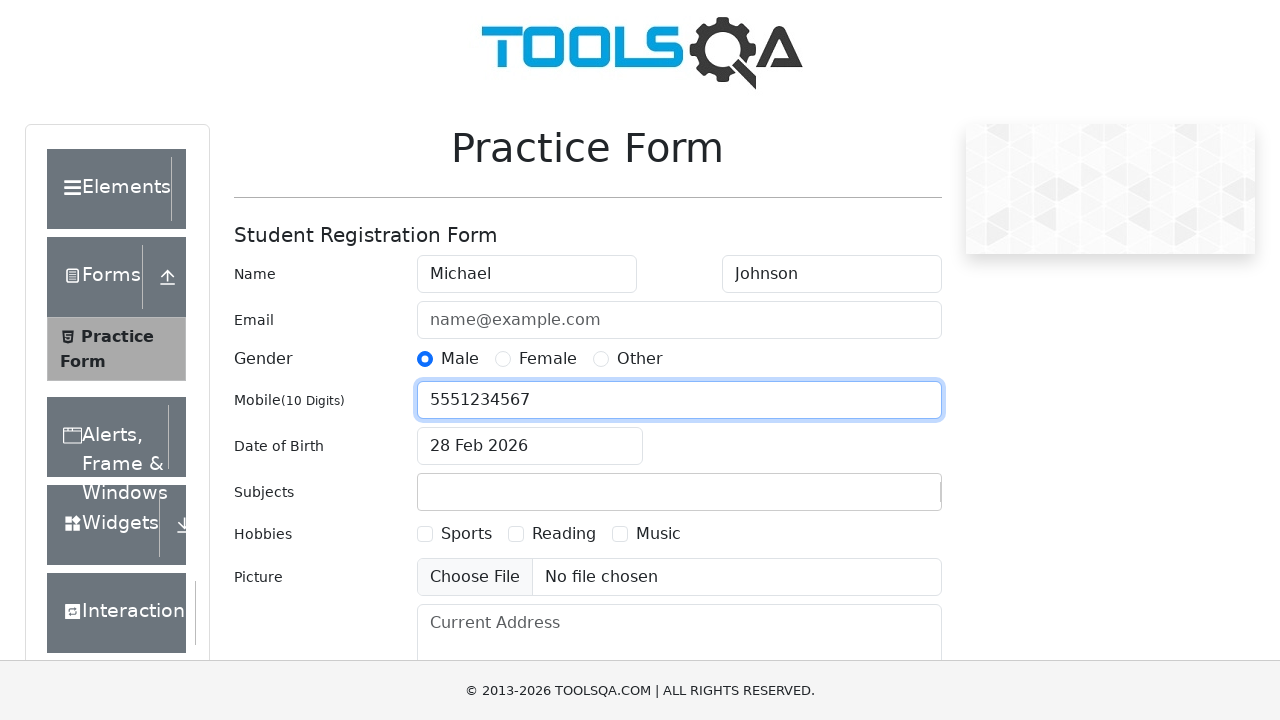